Navigates to the DOE Annual Report page, dismisses the initial dialog, navigates to the Goal Excluded Facilities section, and verifies the C-3 report loads with filter options displayed.

Starting URL: https://ctsedwweb.ee.doe.gov/Annual/Report/report.aspx

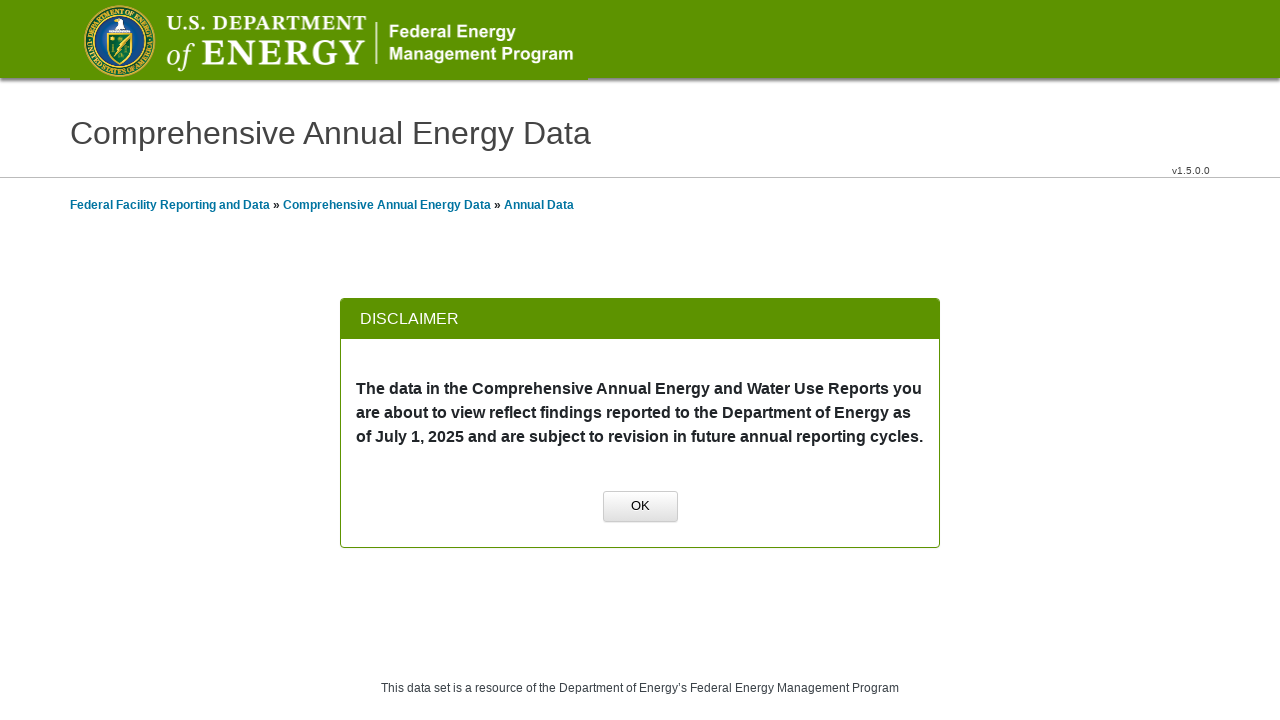

Dismissed initial dialog by clicking OK button at (640, 507) on xpath=//a[normalize-space()='OK']
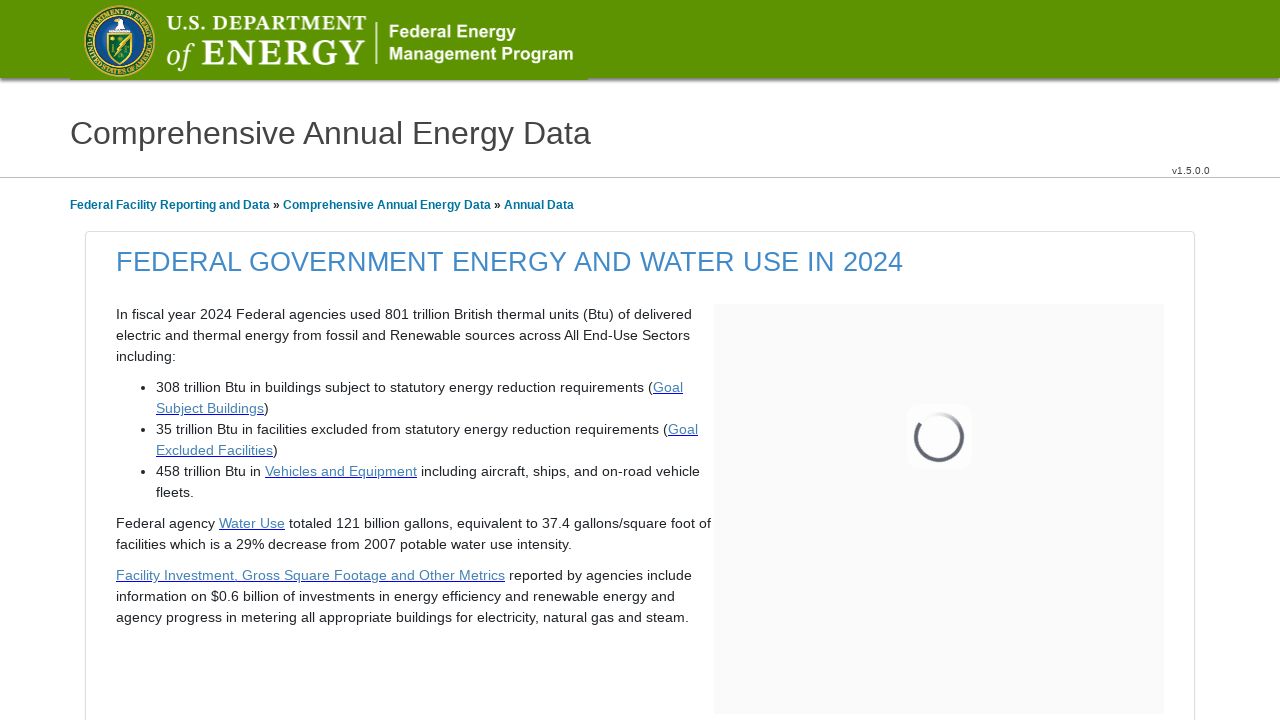

Clicked on first group name at (204, 361) on xpath=//span[@id='mainContentPlaceHolder_GridLeft_lblGroupName2_0']
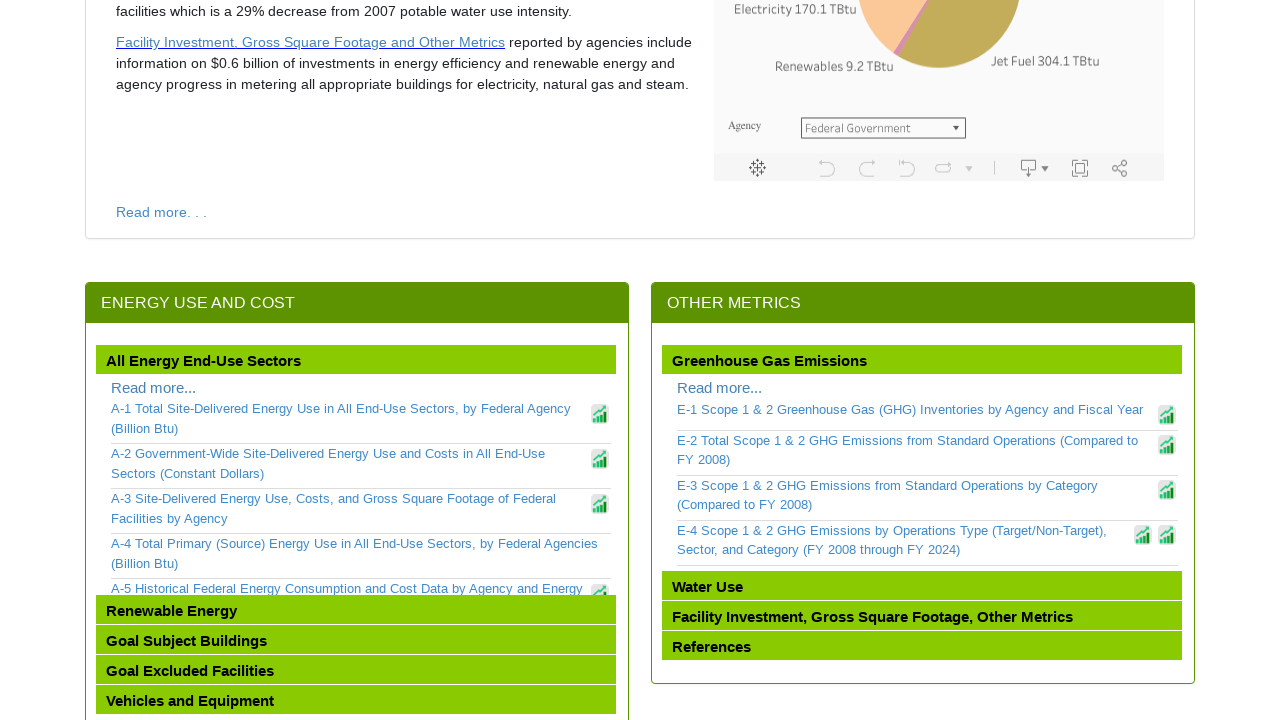

Waited 2 seconds for page to load
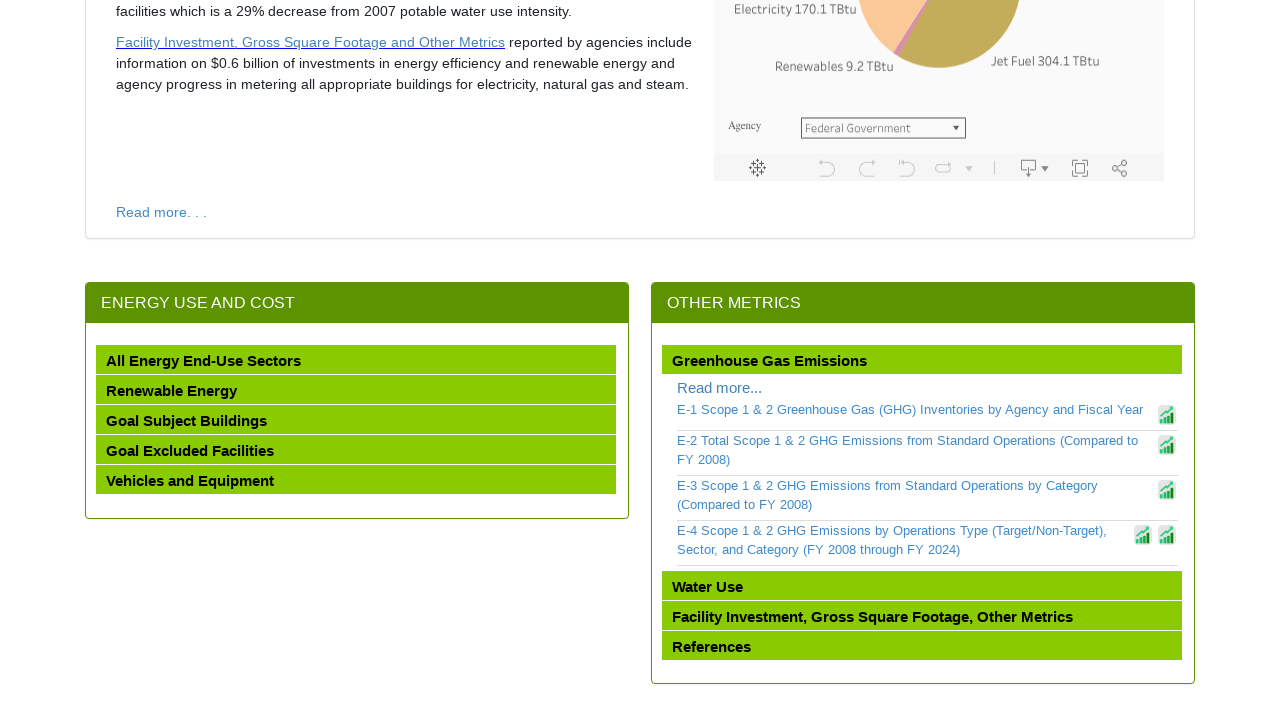

Scrolled Goal Excluded Facilities group into view
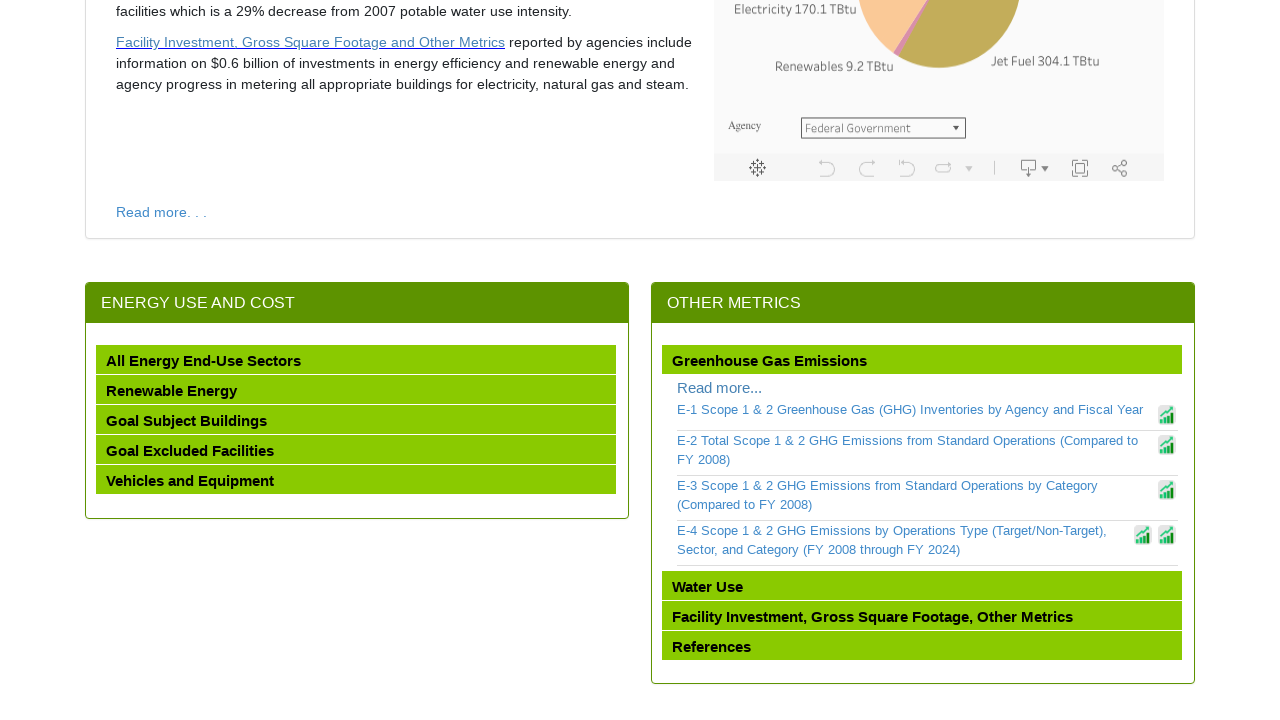

Clicked on Goal Excluded Facilities group name at (190, 451) on xpath=//span[@id='mainContentPlaceHolder_GridLeft_lblGroupName2_3']
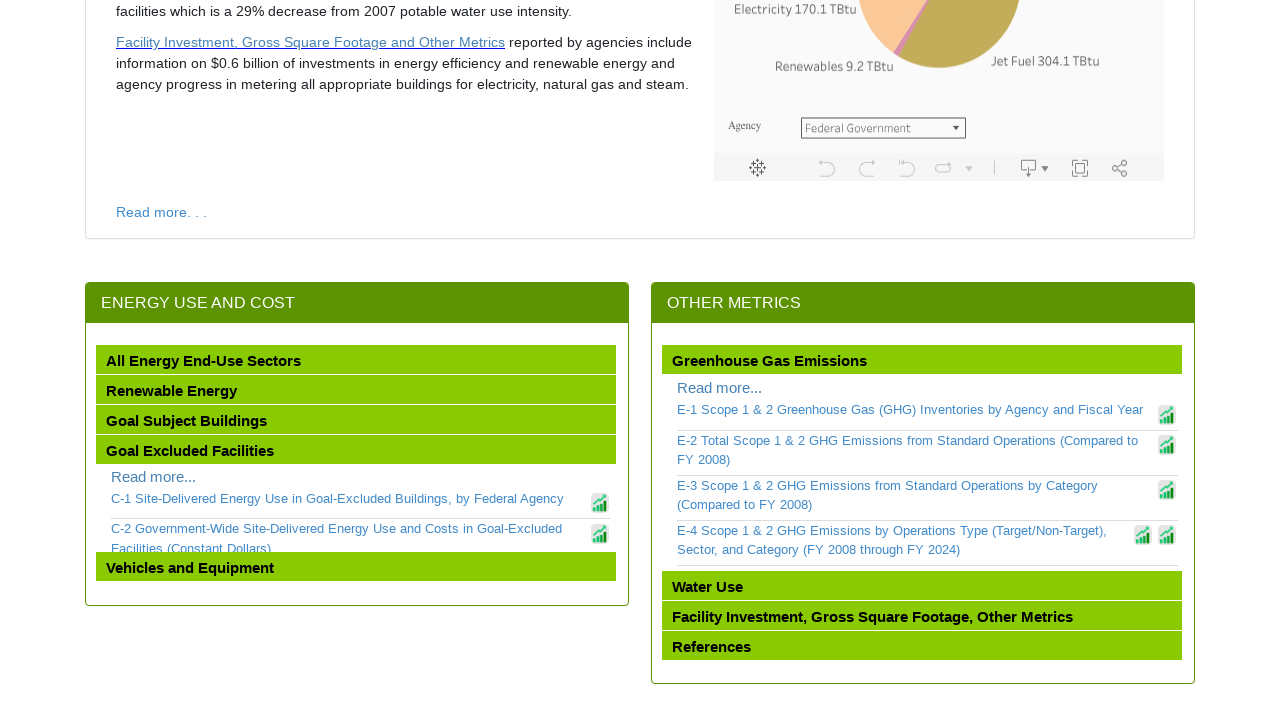

Waited 2 seconds for Goal Excluded Facilities section to load
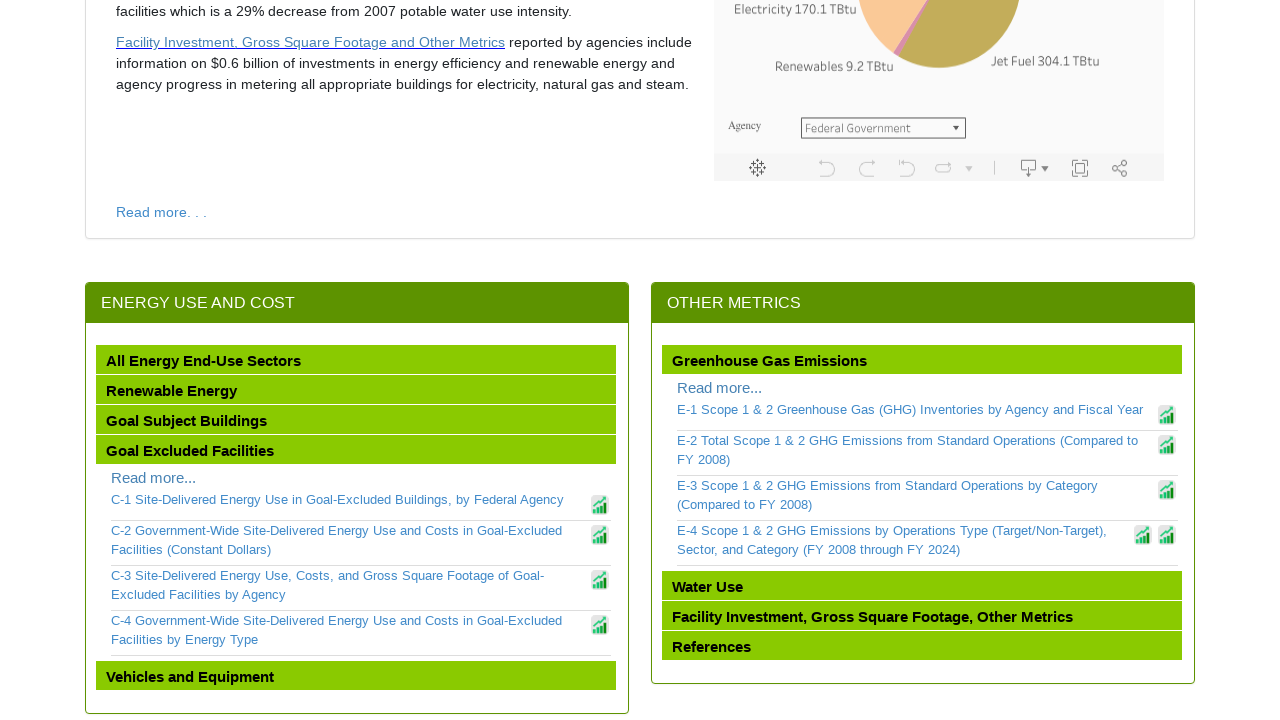

Clicked on C-3 report link at (349, 585) on xpath=//a[contains(text(),'C-3')]
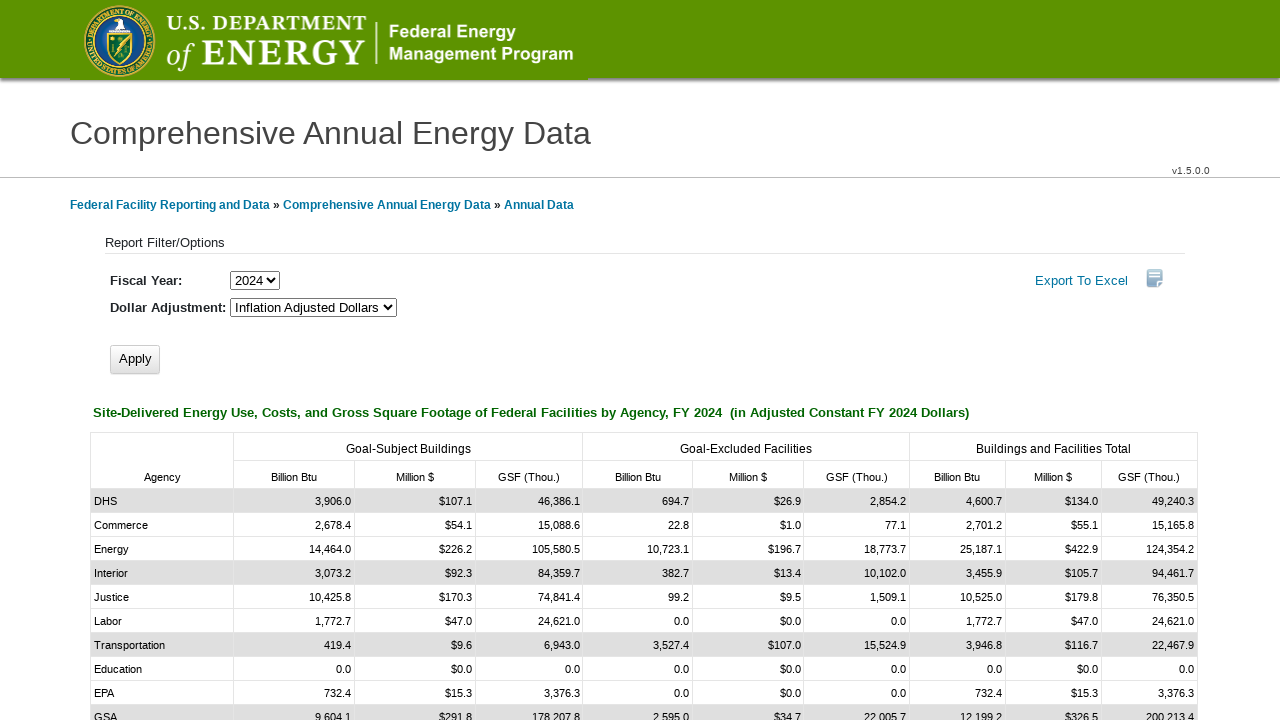

Verified C-3 report loaded with Report Filter/Options displayed
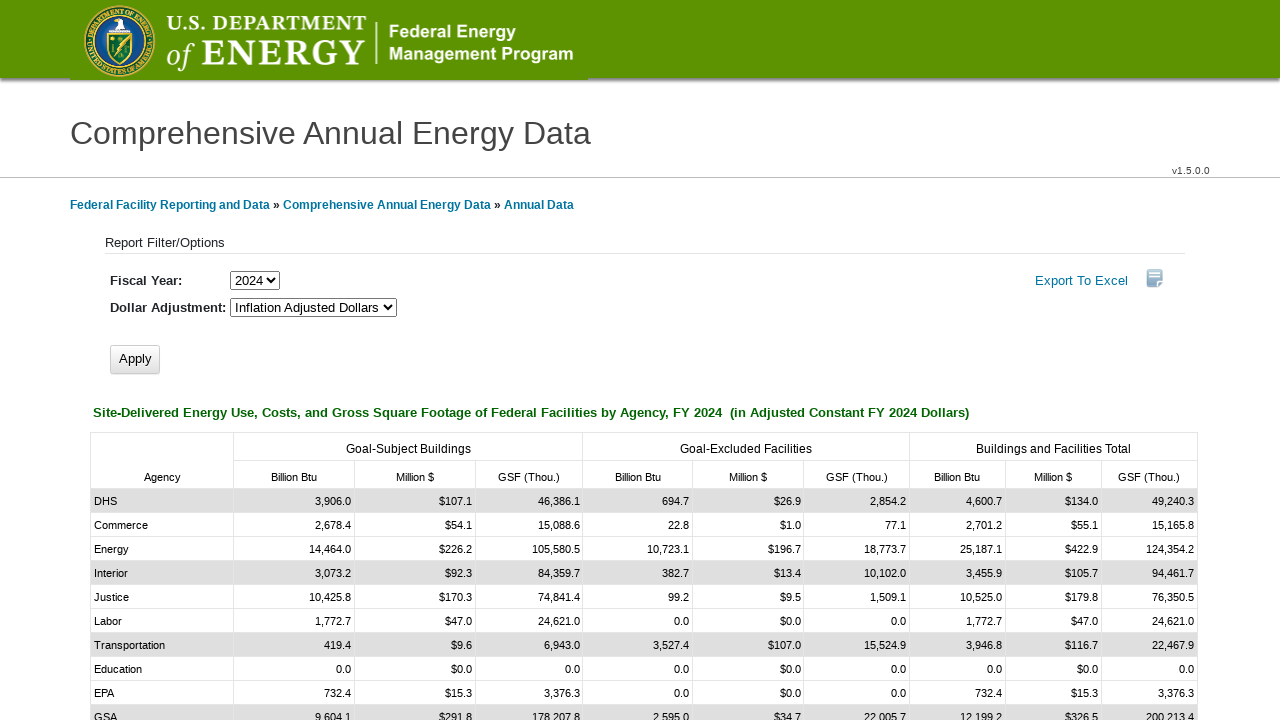

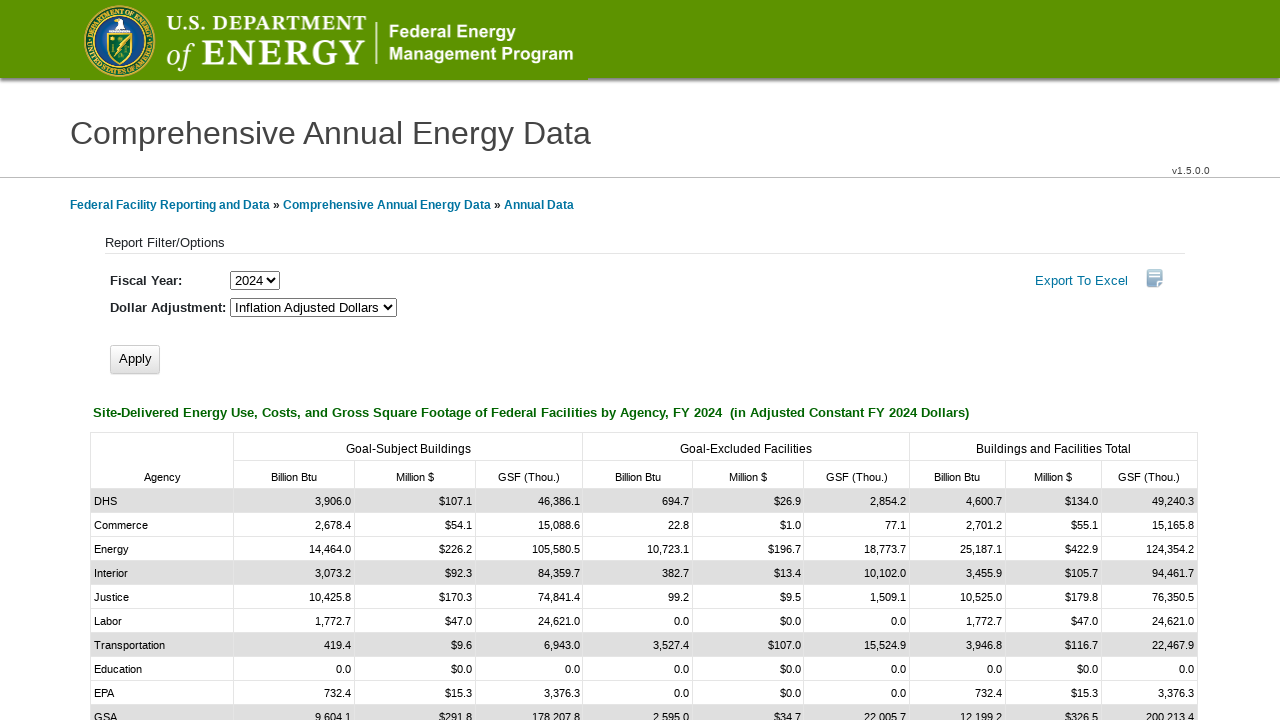